Navigates to an automation practice page and verifies that a table with data rows is present and contains cell content.

Starting URL: https://rahulshettyacademy.com/AutomationPractice/

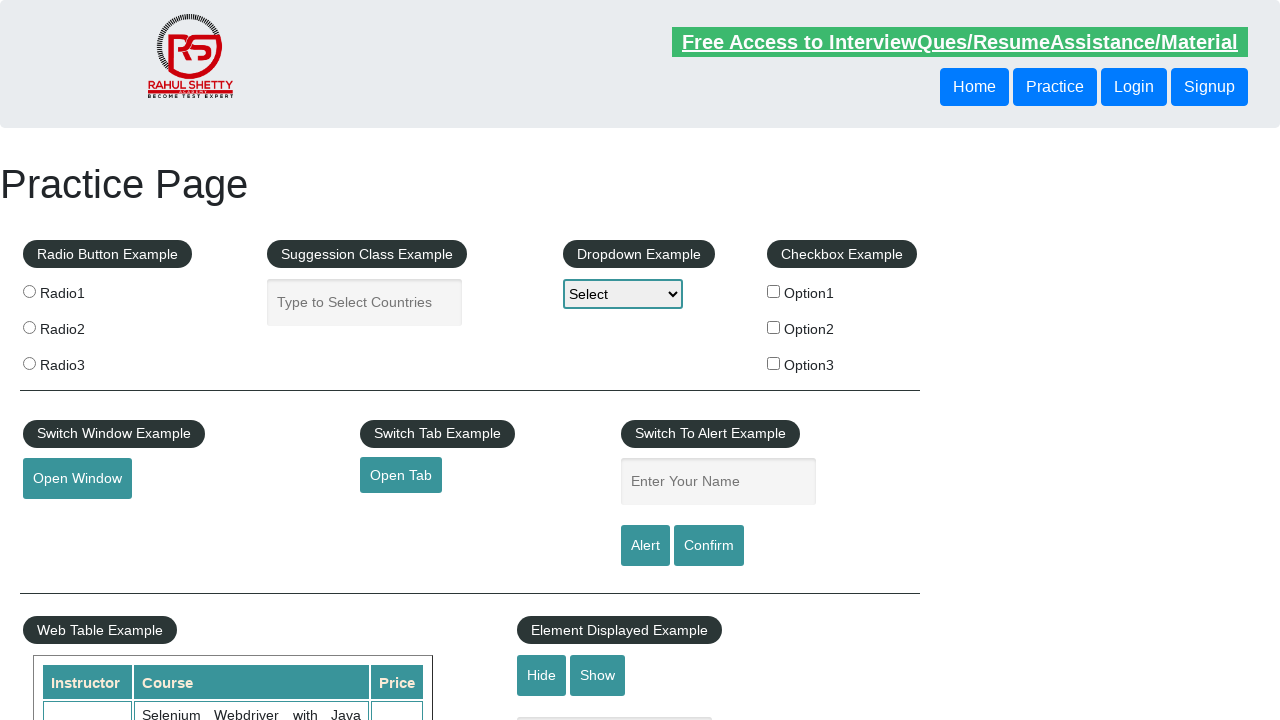

Waited for table rows to load on automation practice page
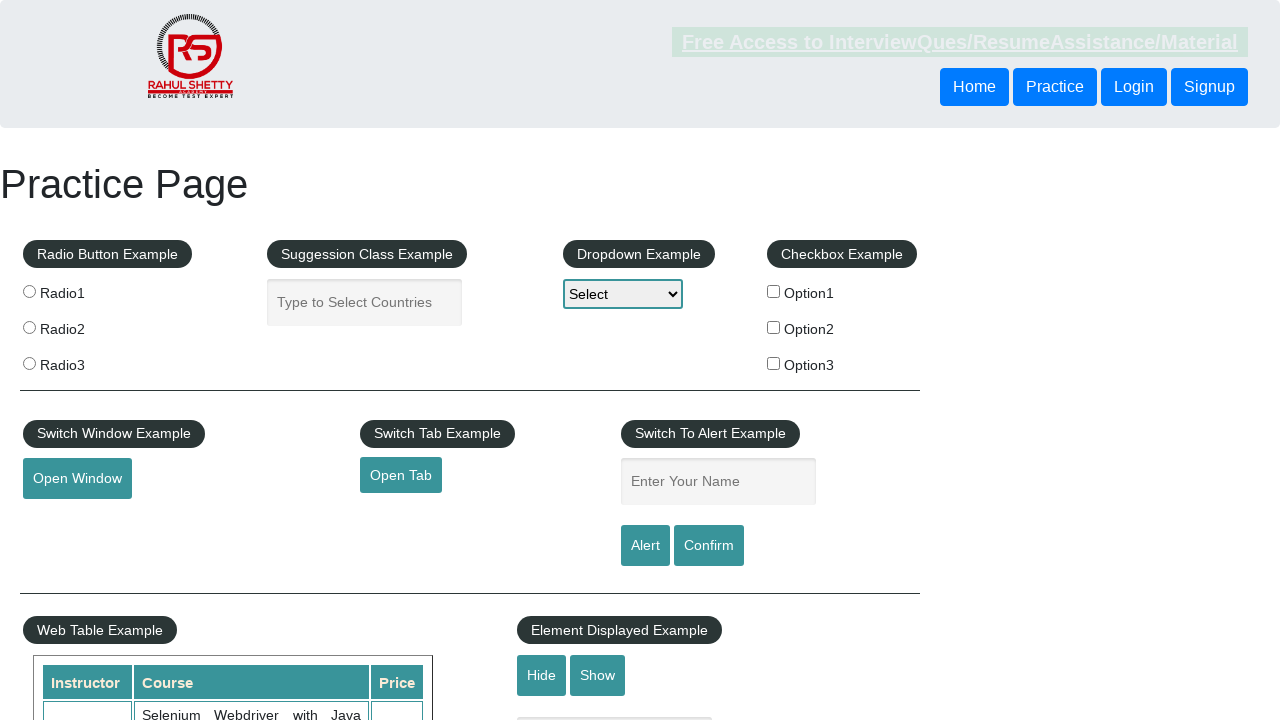

Located all table rows
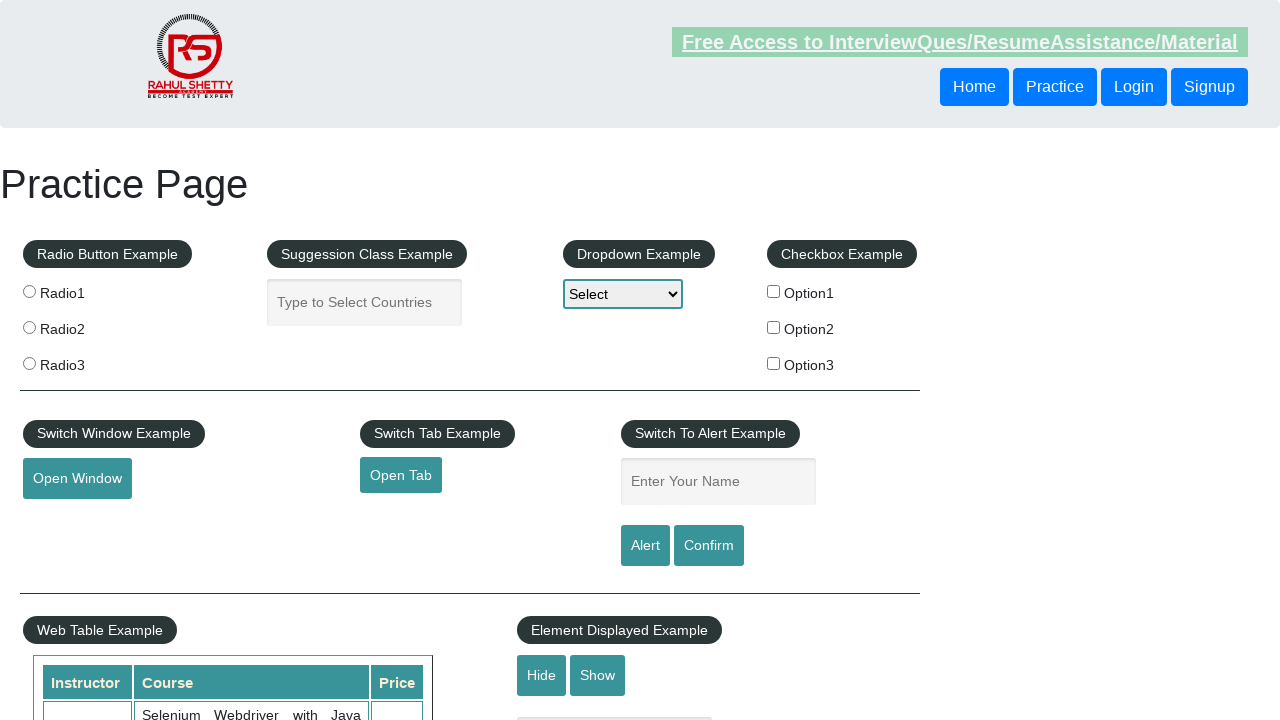

Verified table contains multiple data rows
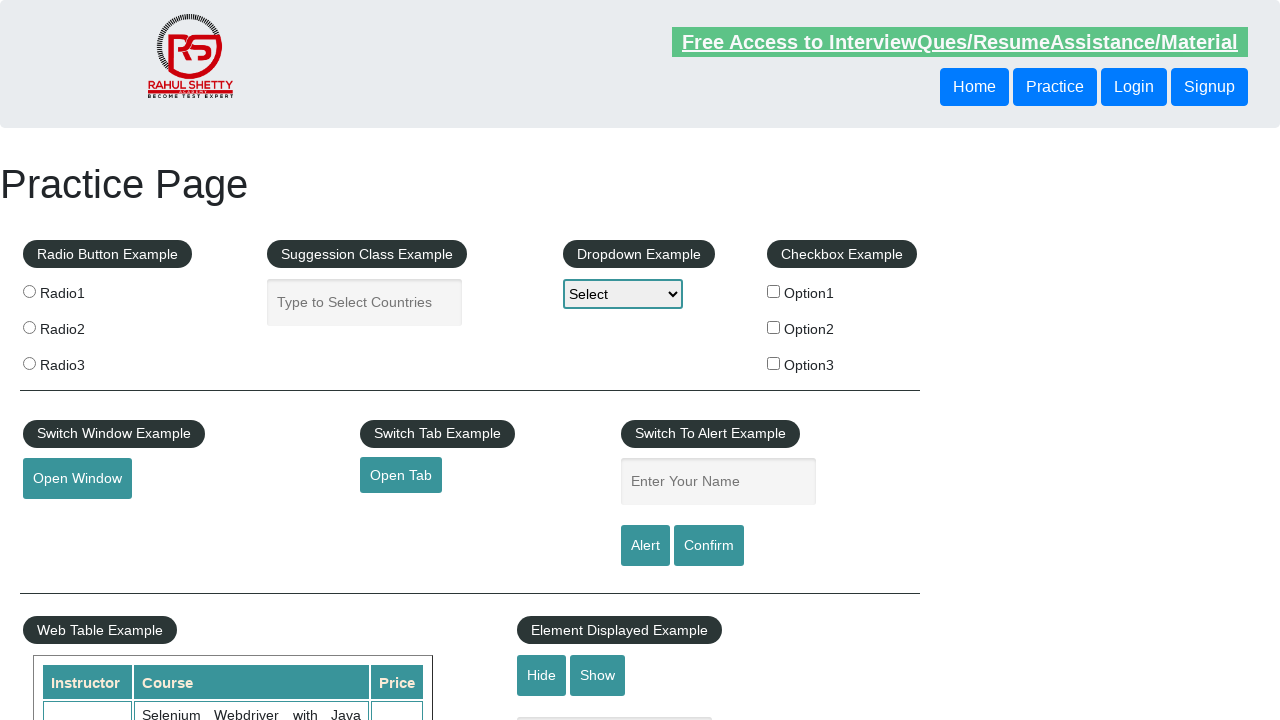

Located first data row in table
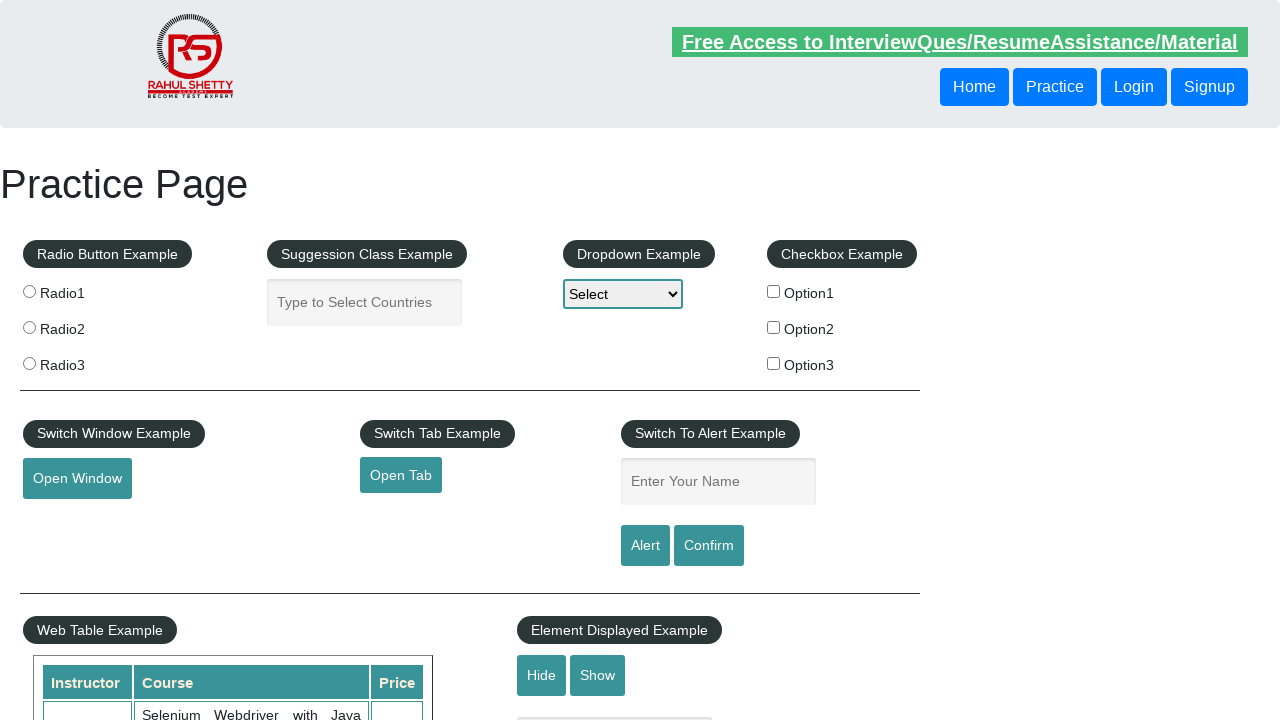

Located all cells in first data row
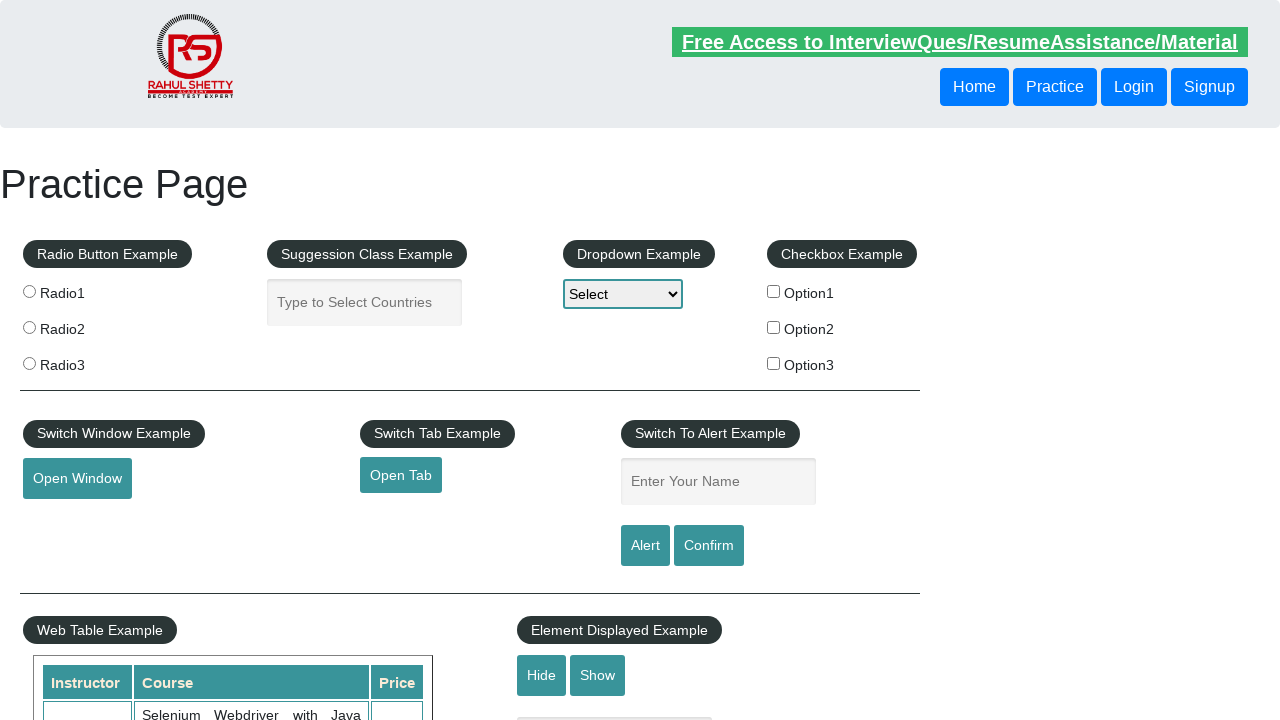

Verified first data row contains cells
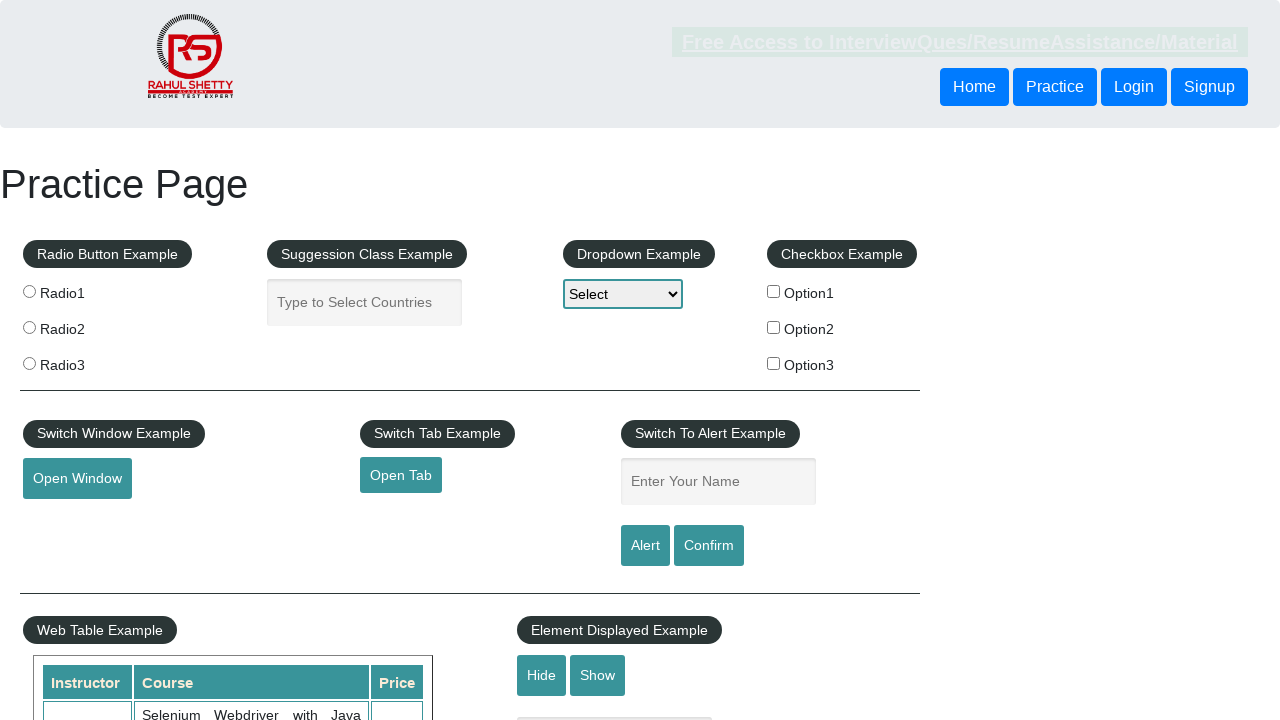

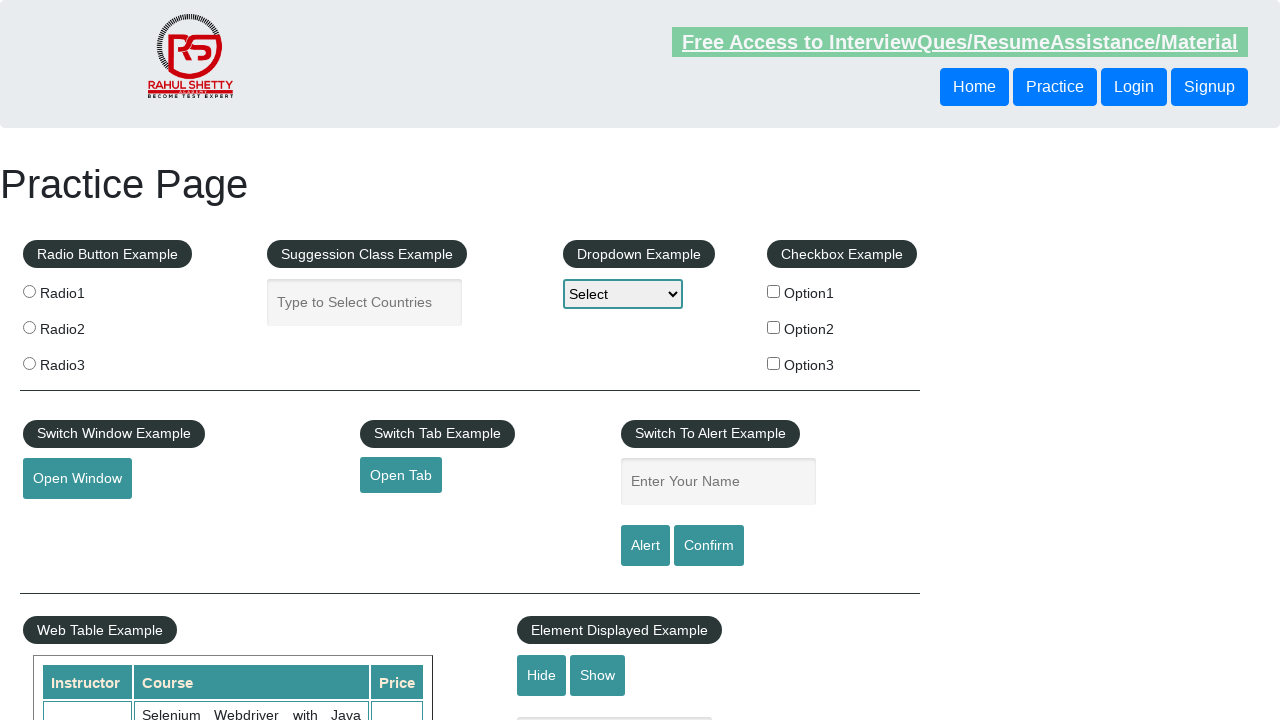